Tests user registration form by filling out personal information fields including name, email, phone, gender, country, date of birth, and password

Starting URL: http://demo.automationtesting.in/Register.html

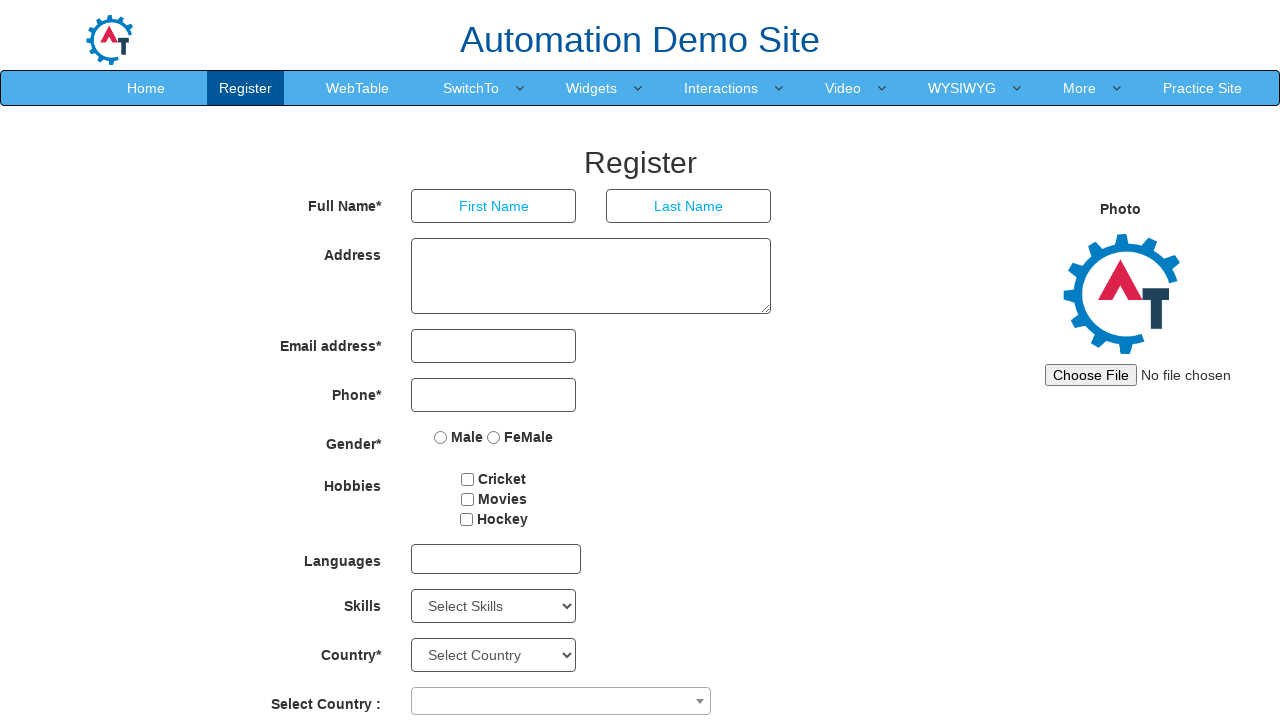

Filled first name field with 'Alexei' on [ng-model=FirstName]
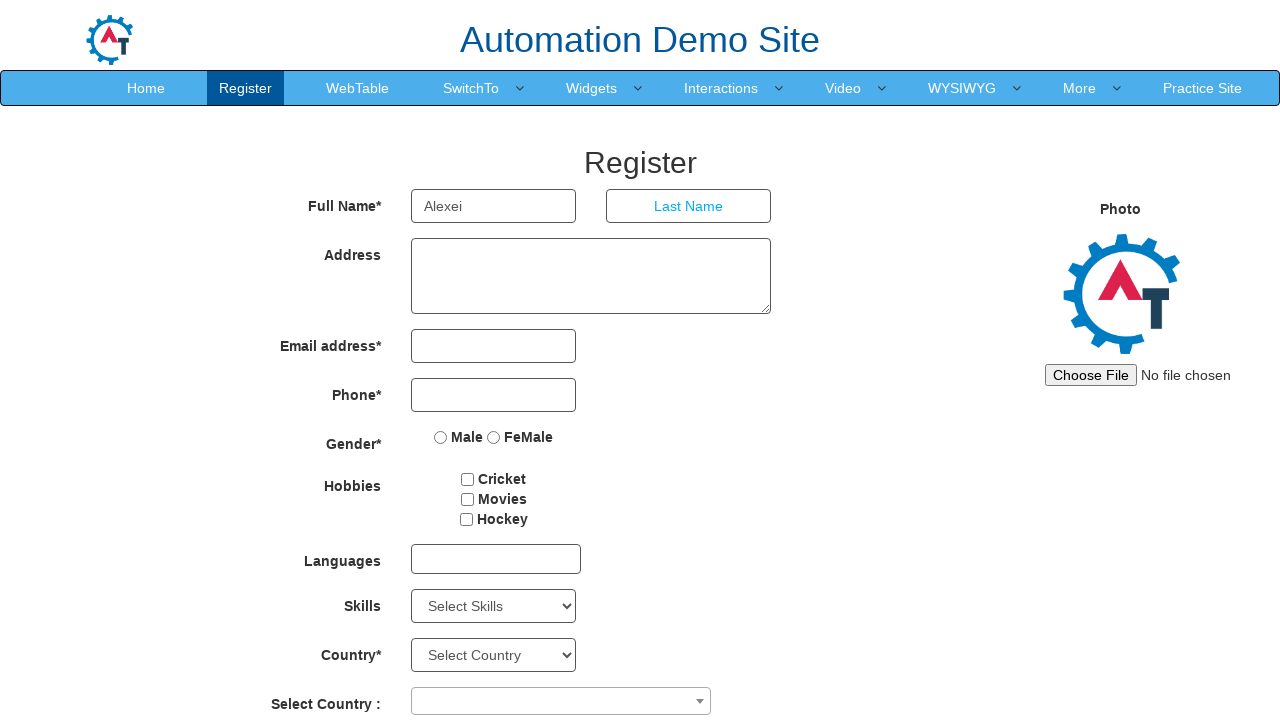

Filled last name field with 'Petrov' on [ng-model=LastName]
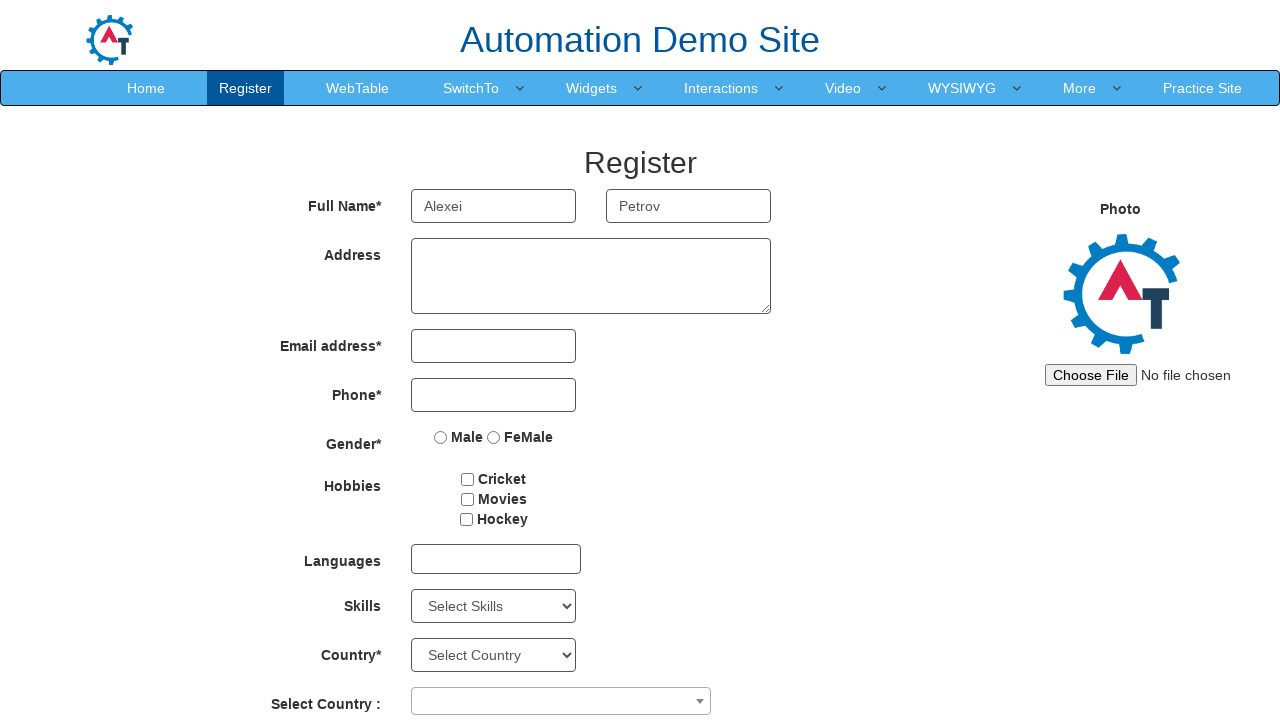

Filled email field with 'alexei.petrov@example.com' on [ng-model=EmailAdress]
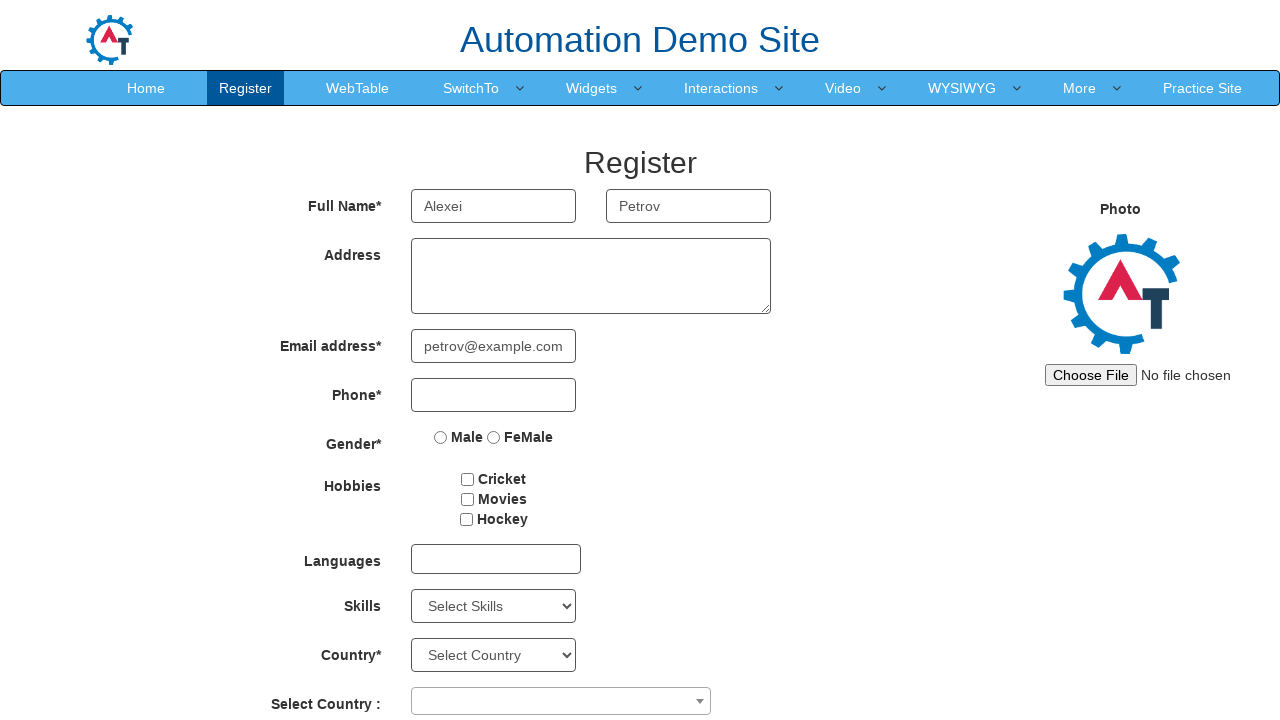

Filled phone number field with '9876543210' on [ng-model=Phone]
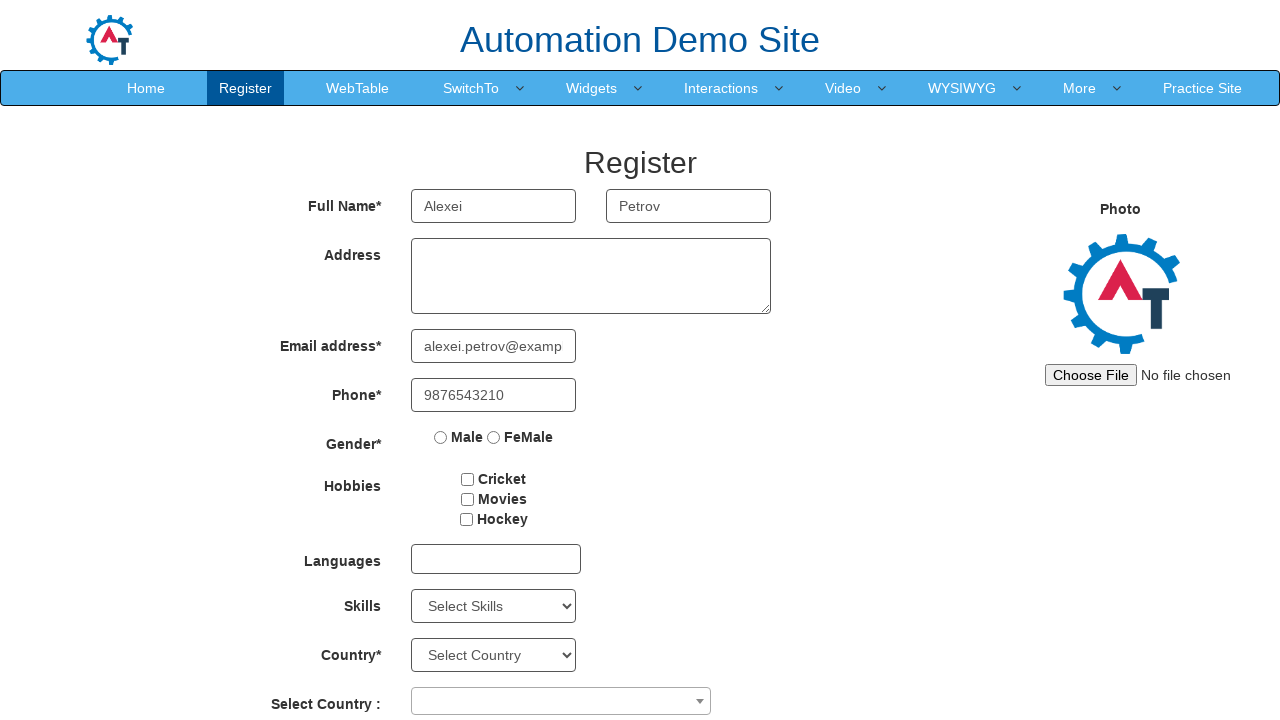

Selected Male gender option at (441, 437) on input[value=Male]
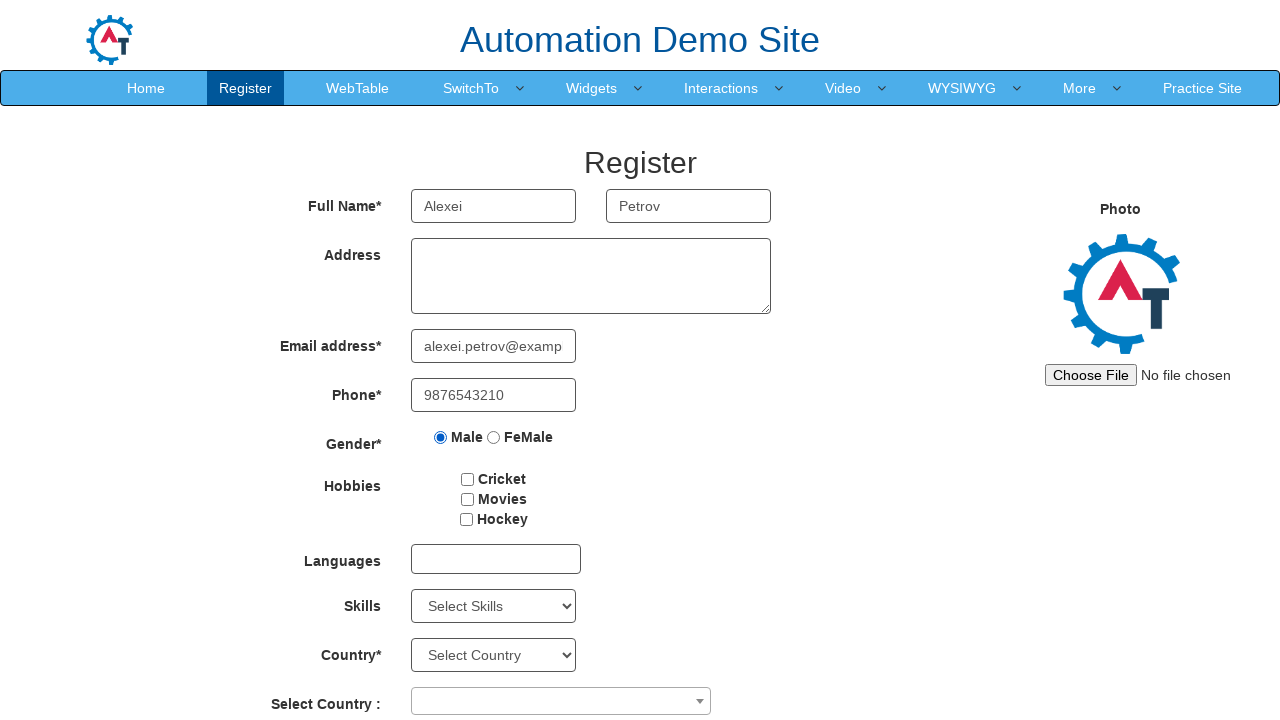

Selected 'United States of America' from country dropdown on #country
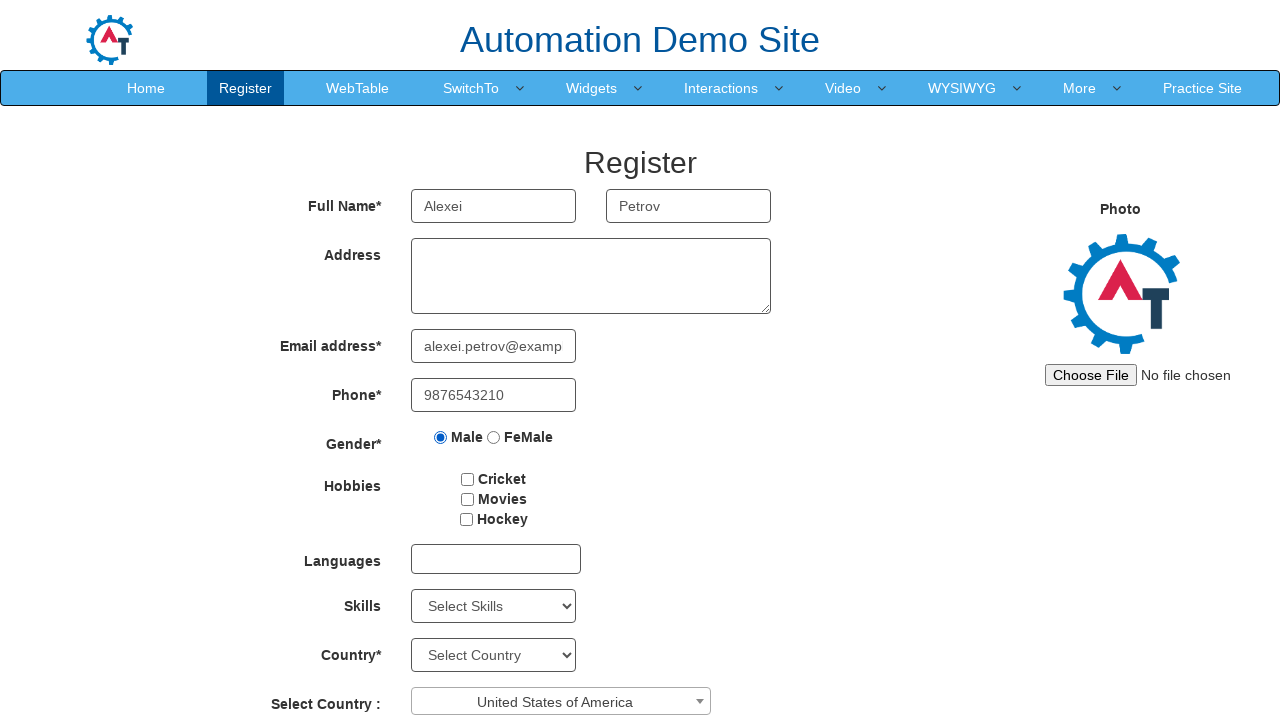

Selected birth year '1995' on #yearbox
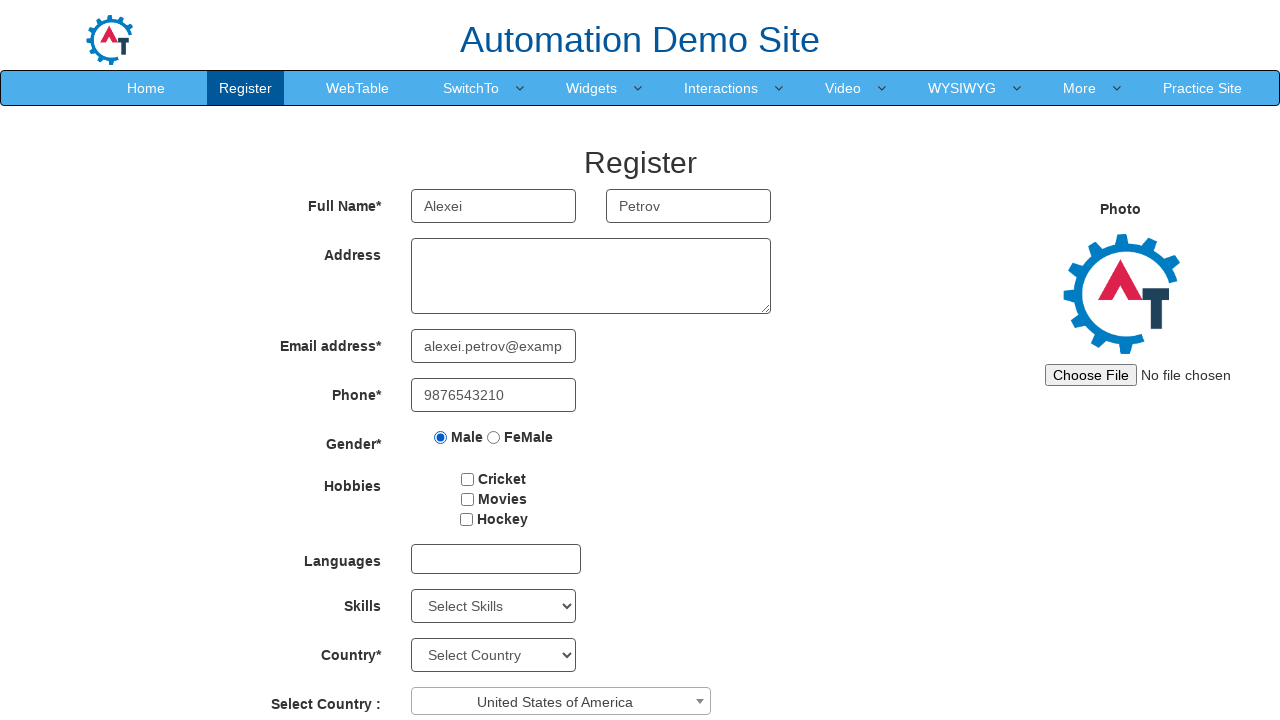

Selected birth month 'March' on [ng-model=monthbox]
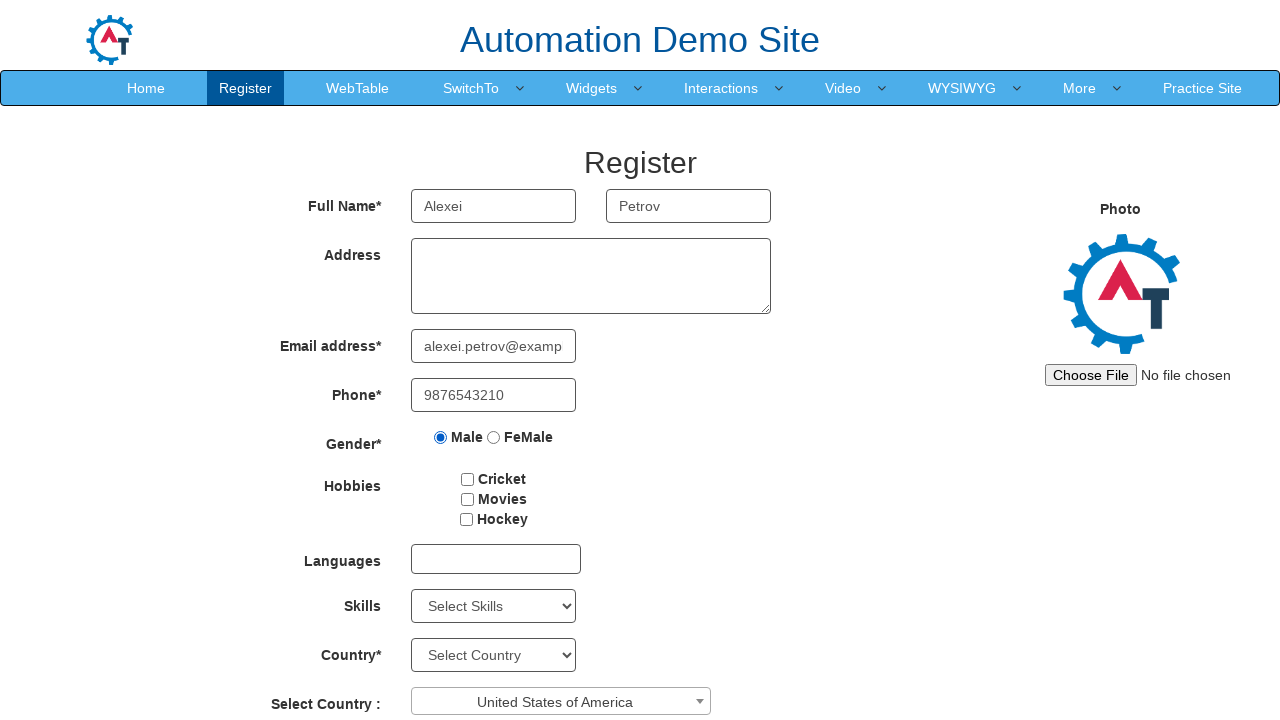

Selected birth day '15' on #daybox
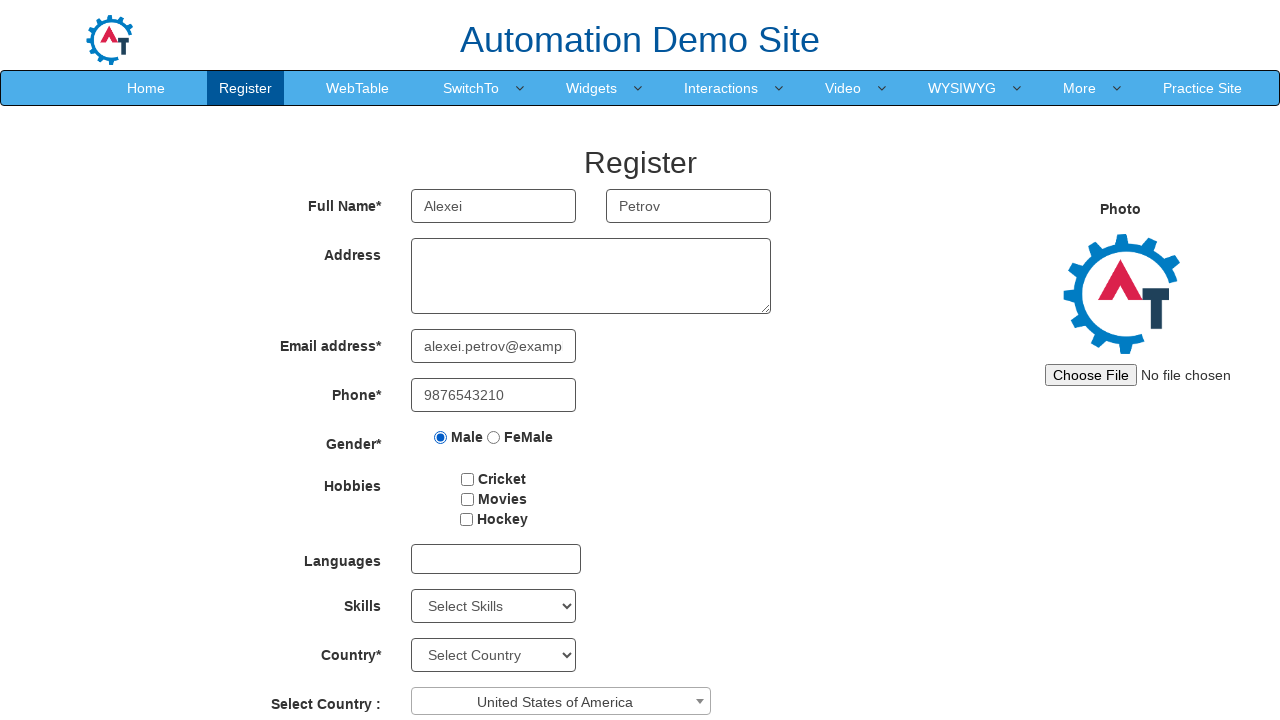

Filled password field with 'SecurePass123' on #firstpassword
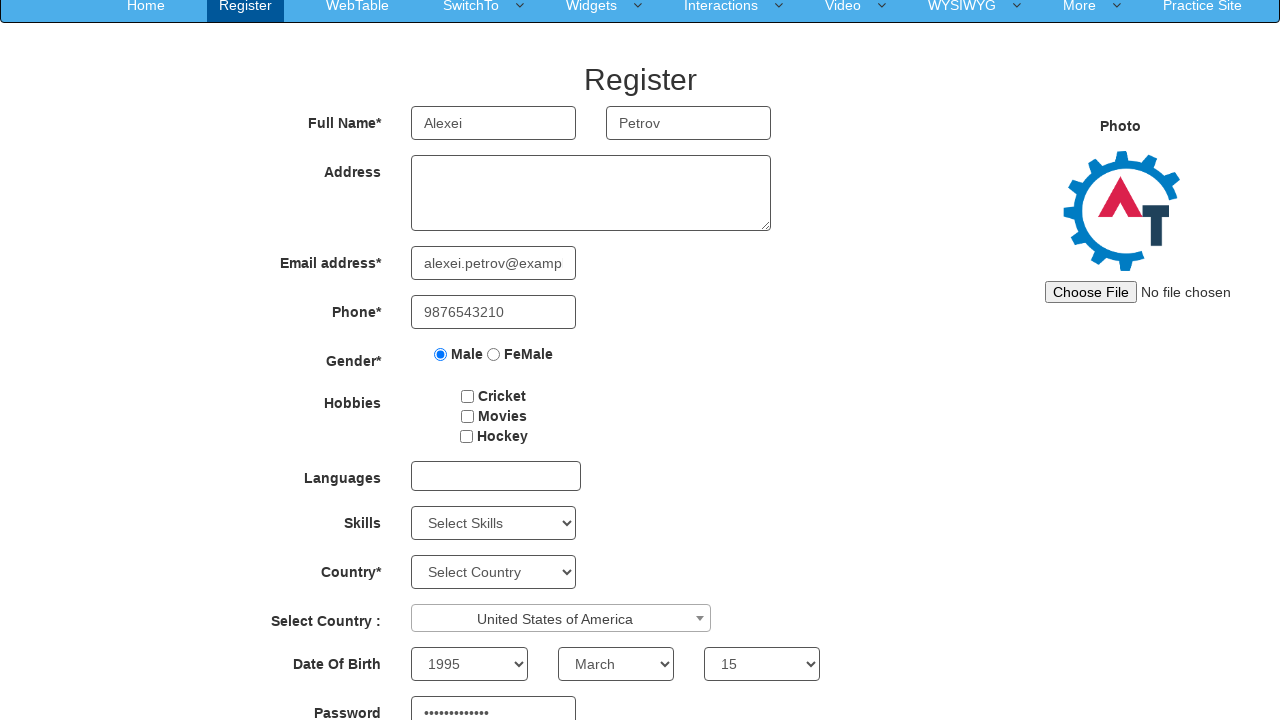

Filled password confirmation field with 'SecurePass123' on #secondpassword
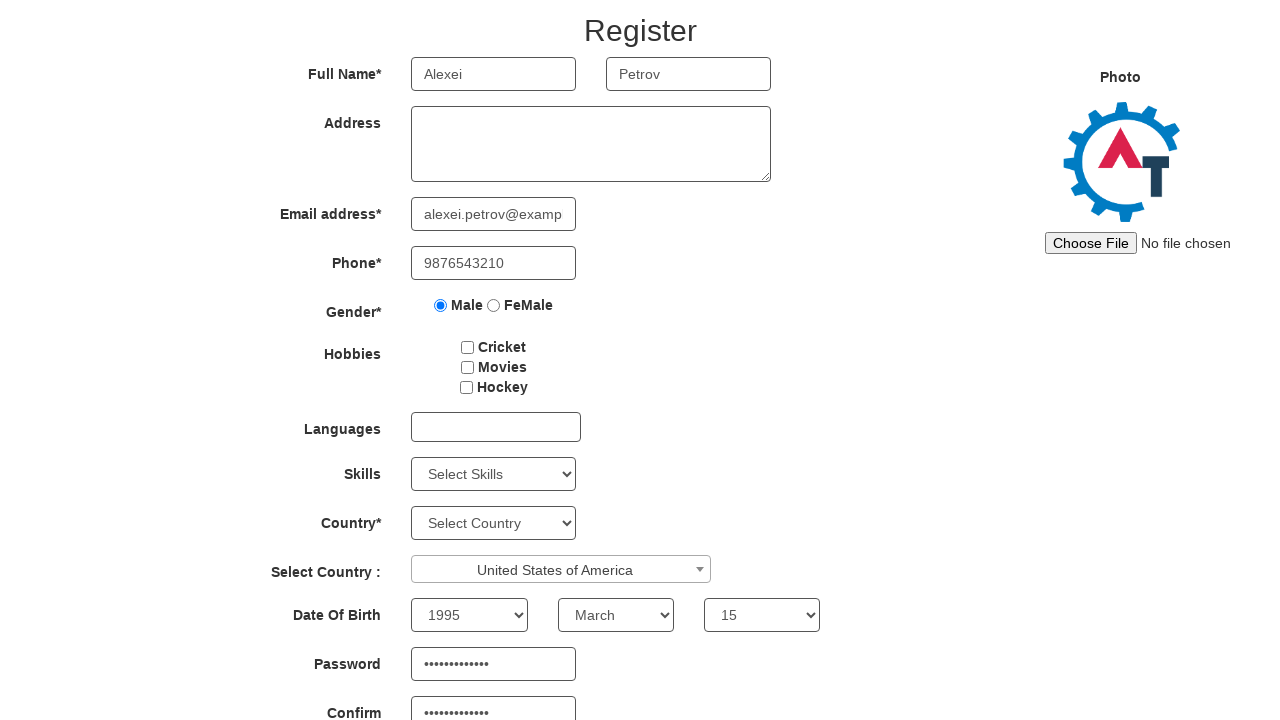

Scrolled down 300 pixels to reveal submit button
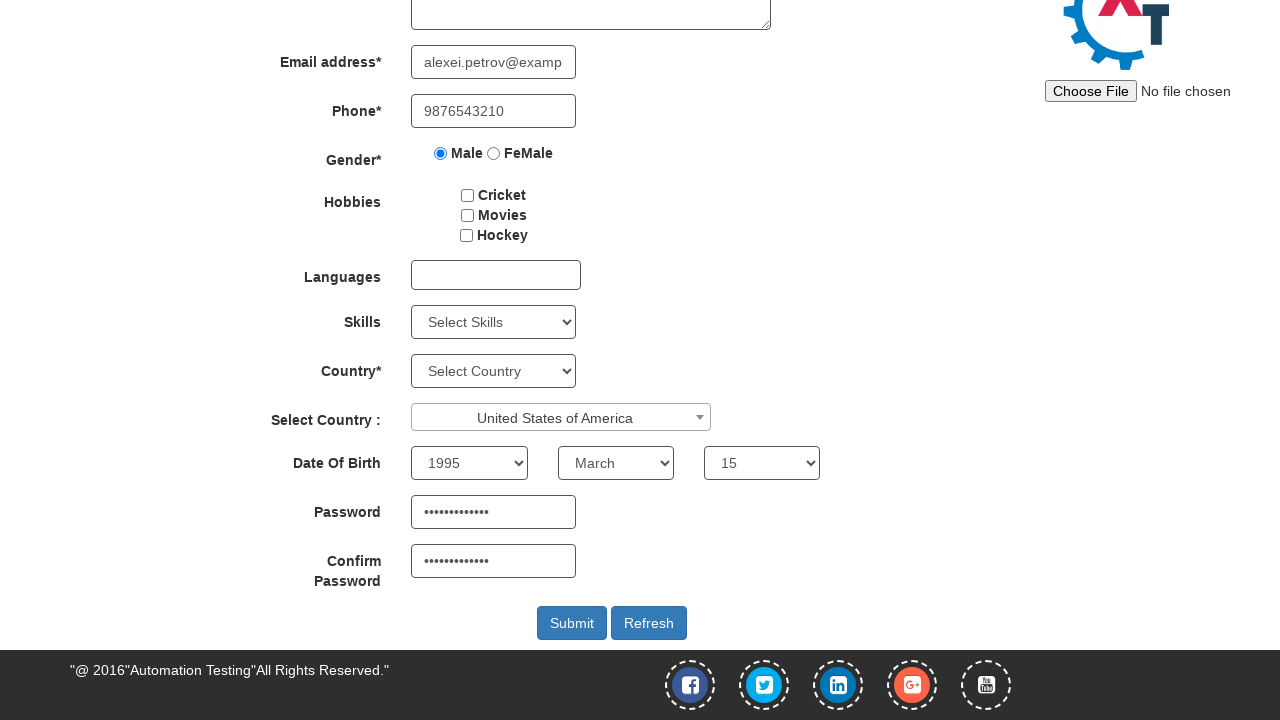

Clicked submit button to register user at (572, 623) on #submitbtn
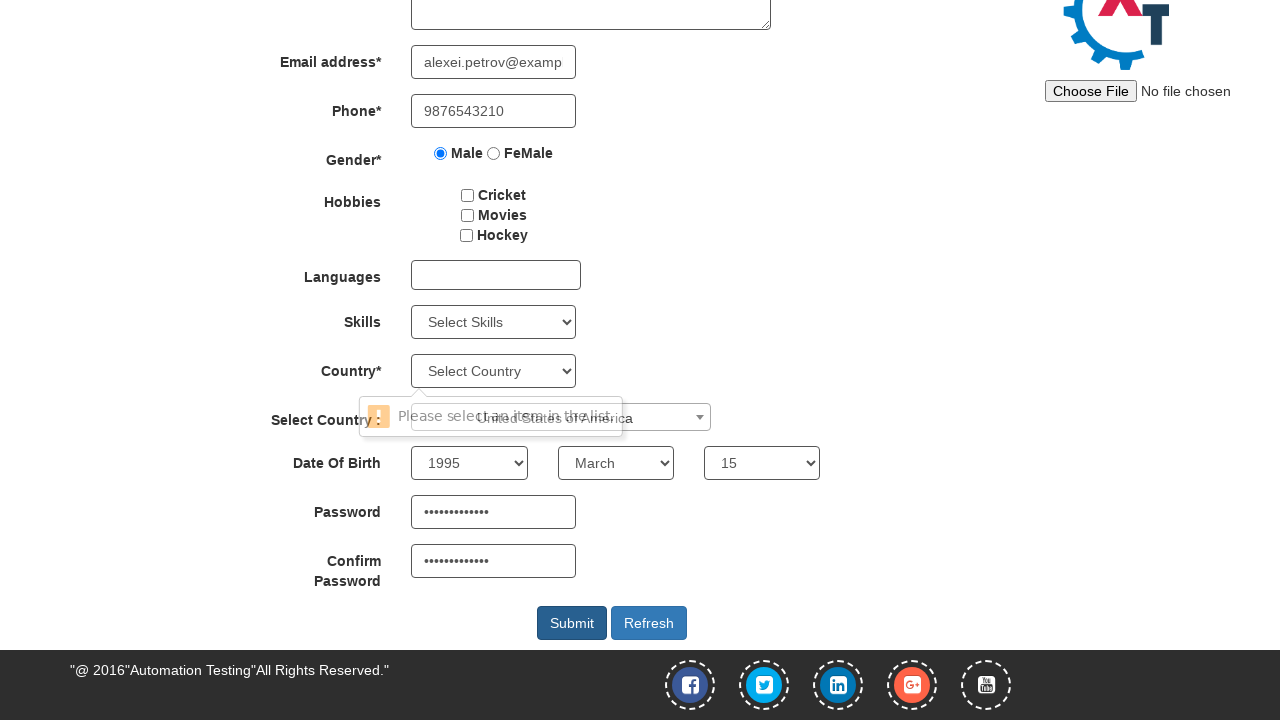

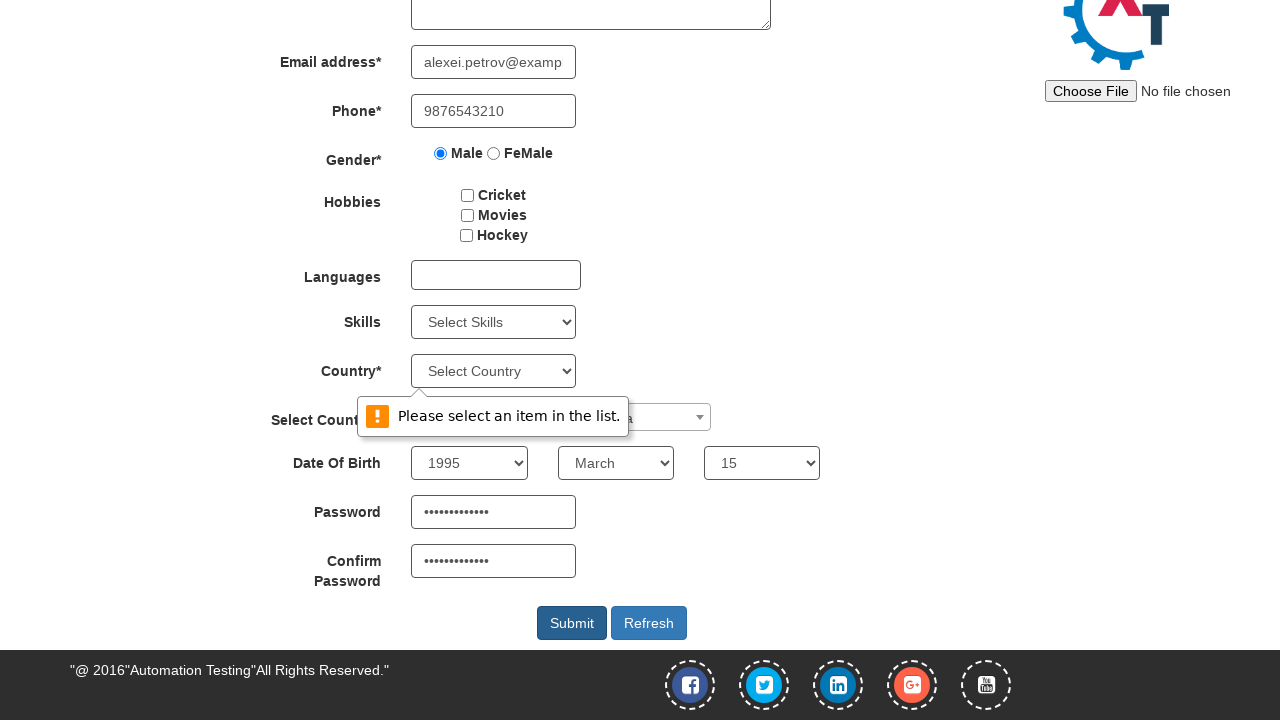